Tests that Clear completed button is hidden when no items are completed

Starting URL: https://demo.playwright.dev/todomvc

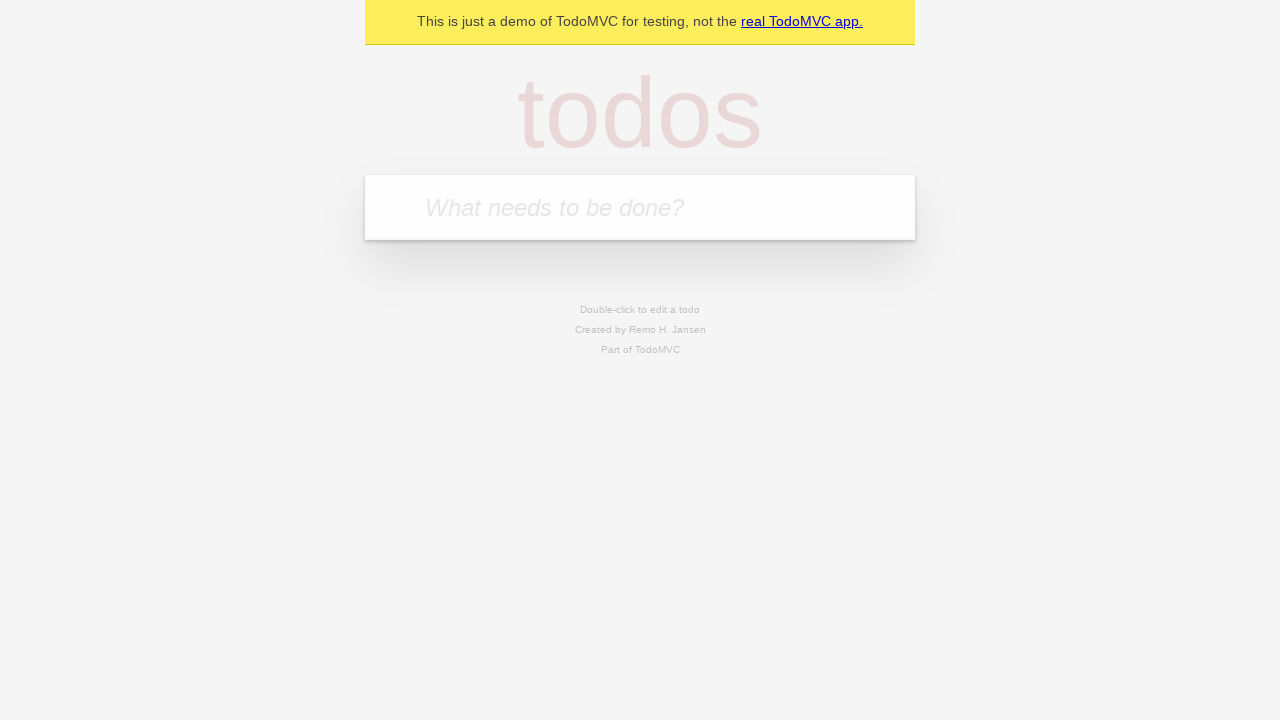

Filled todo input with 'buy some cheese' on internal:attr=[placeholder="What needs to be done?"i]
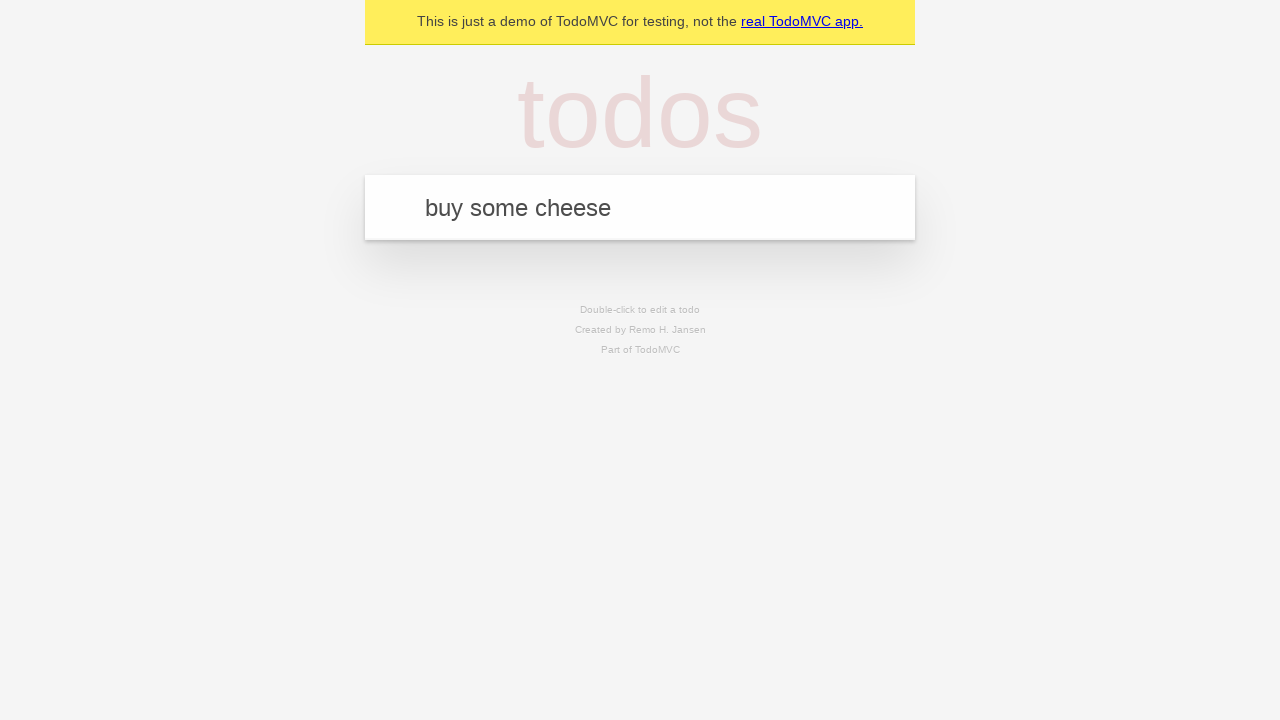

Pressed Enter to add todo 'buy some cheese' on internal:attr=[placeholder="What needs to be done?"i]
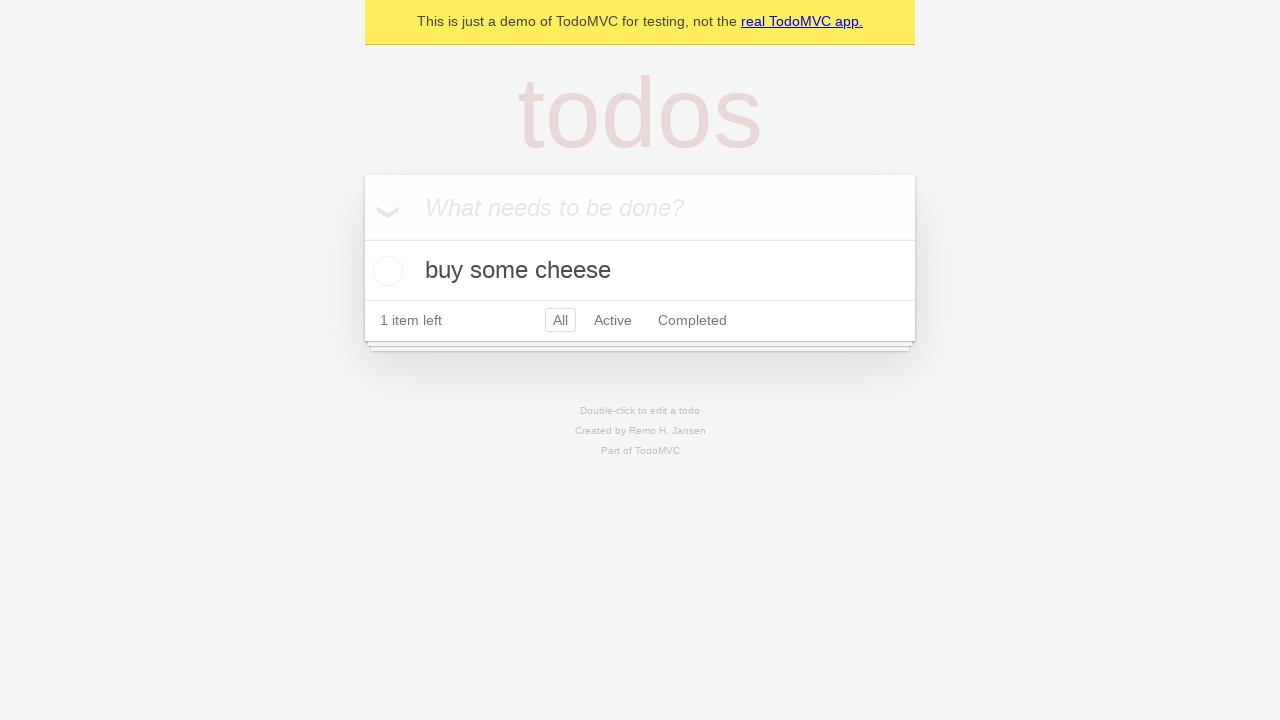

Filled todo input with 'feed the cat' on internal:attr=[placeholder="What needs to be done?"i]
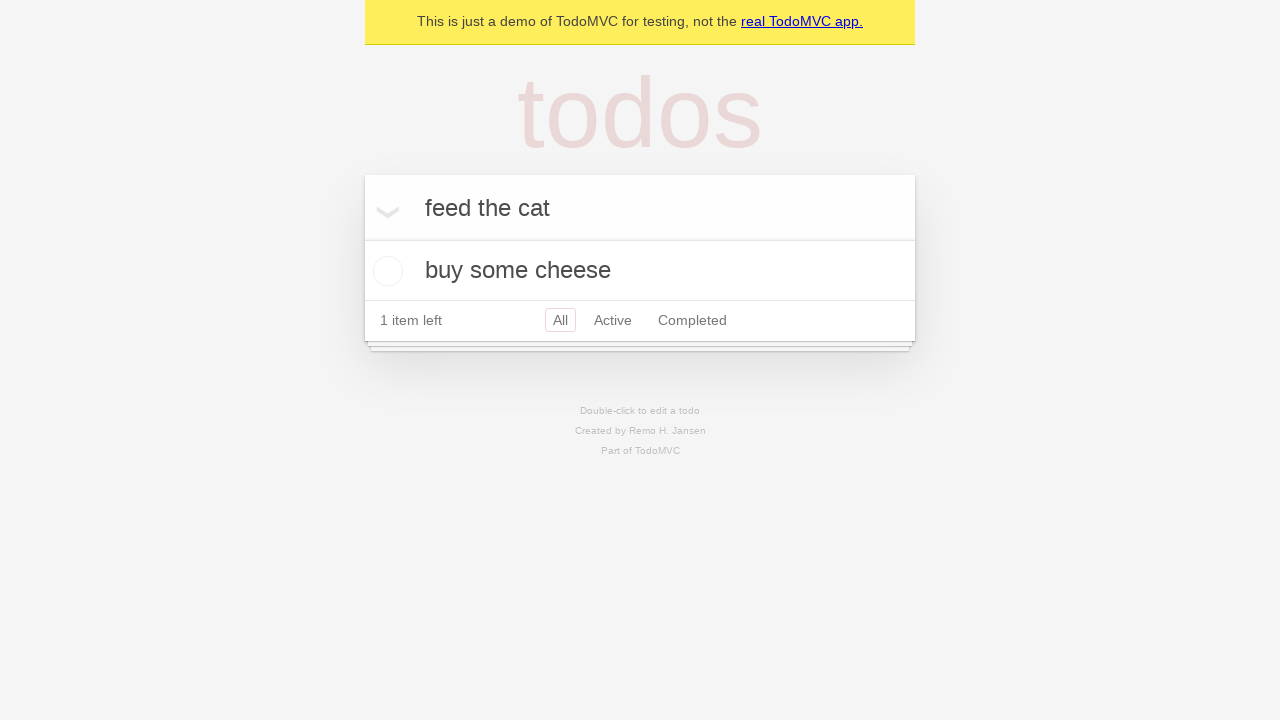

Pressed Enter to add todo 'feed the cat' on internal:attr=[placeholder="What needs to be done?"i]
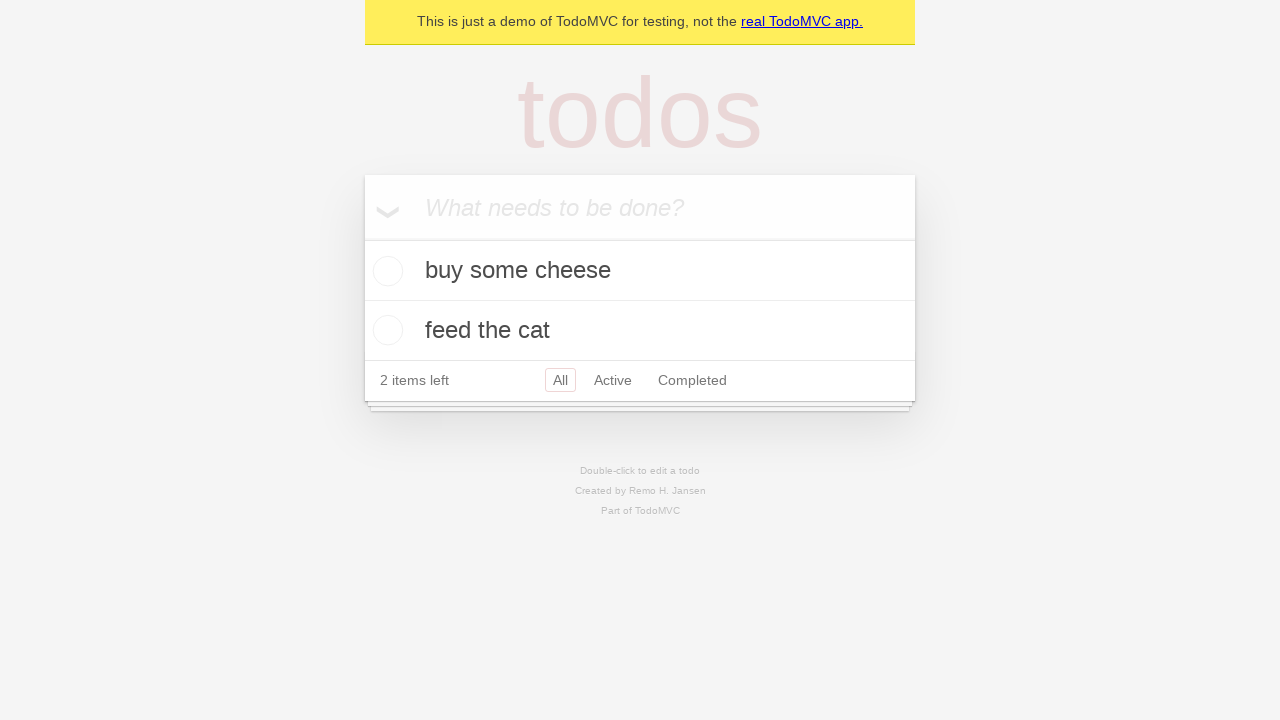

Filled todo input with 'book a doctors appointment' on internal:attr=[placeholder="What needs to be done?"i]
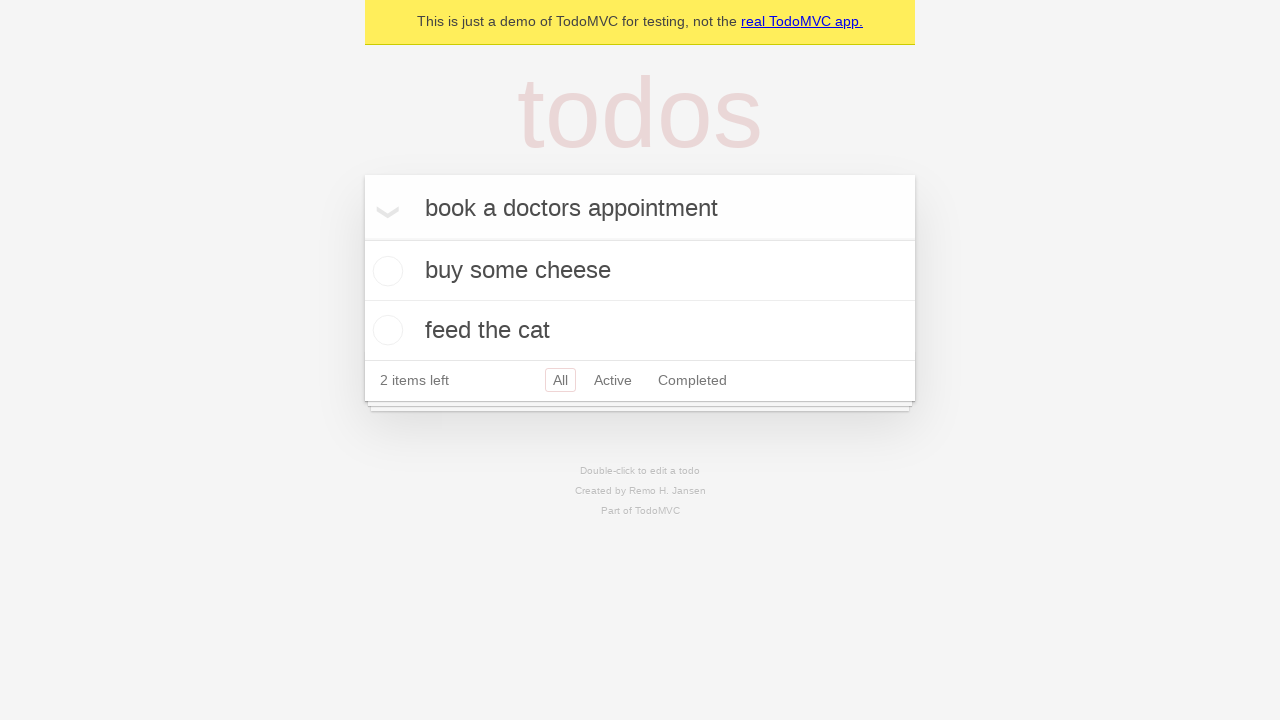

Pressed Enter to add todo 'book a doctors appointment' on internal:attr=[placeholder="What needs to be done?"i]
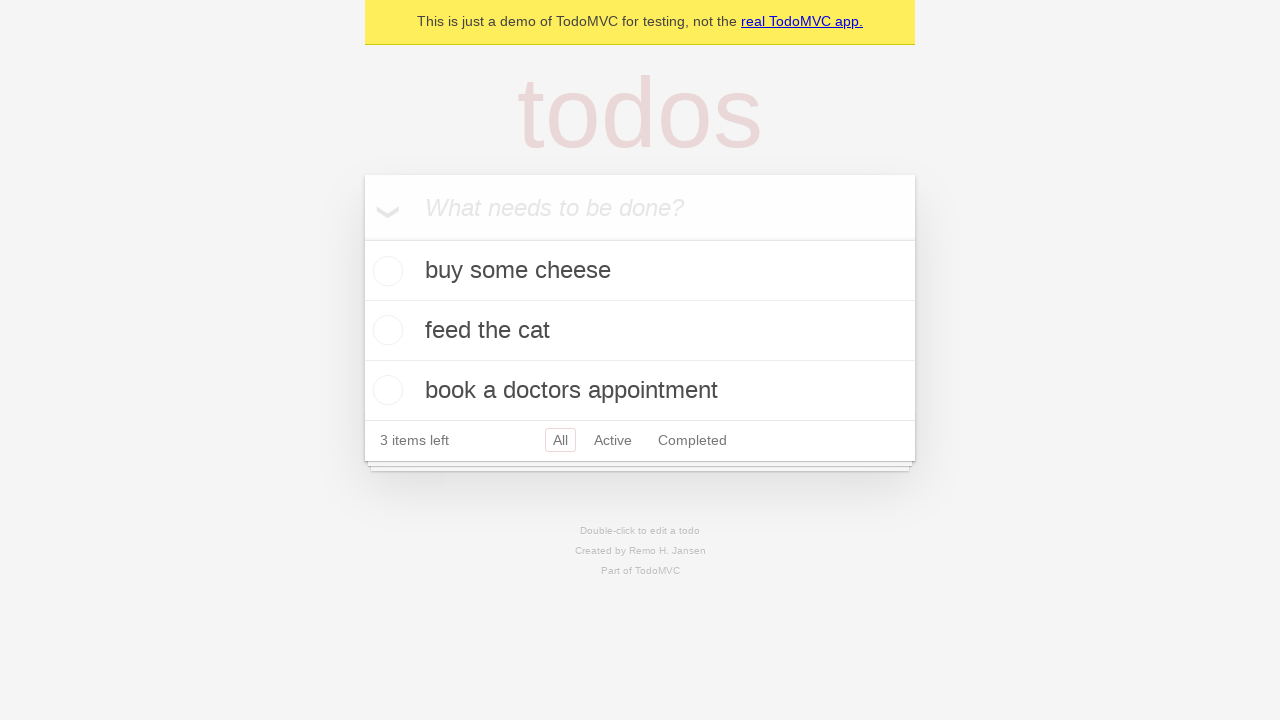

Checked the first todo item as completed at (385, 271) on .todo-list li .toggle >> nth=0
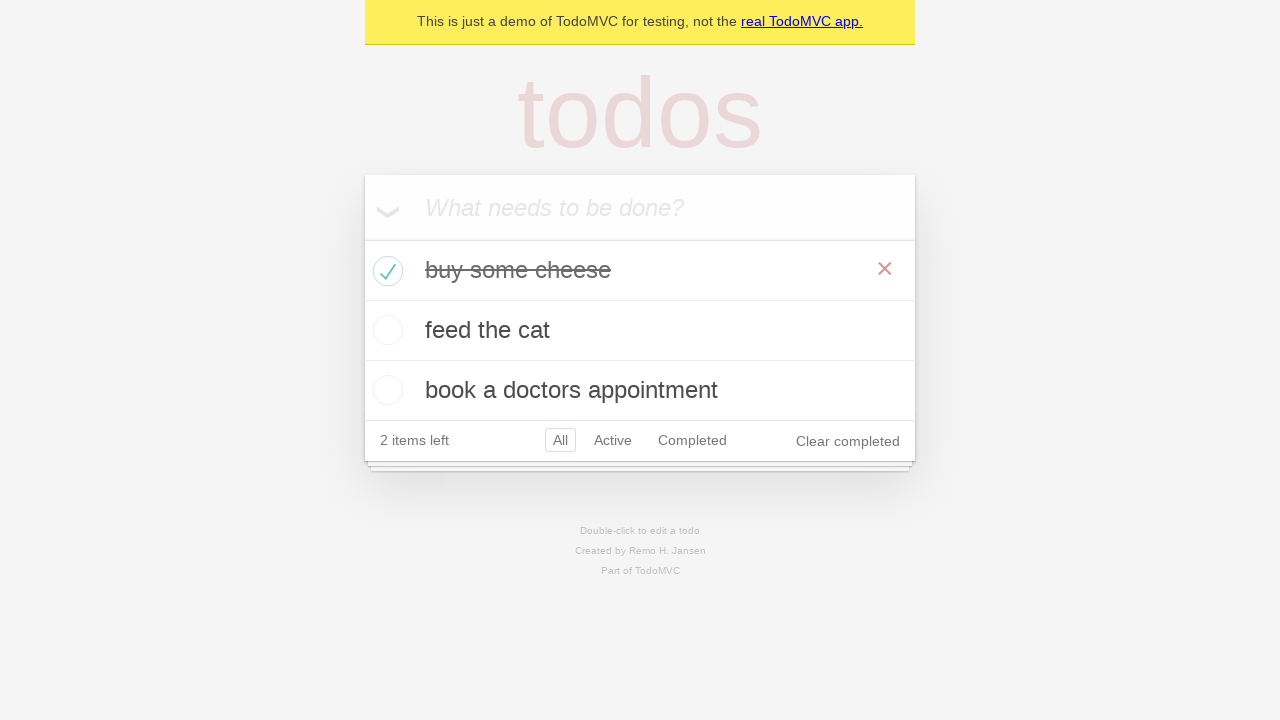

Clicked Clear completed button at (848, 441) on internal:role=button[name="Clear completed"i]
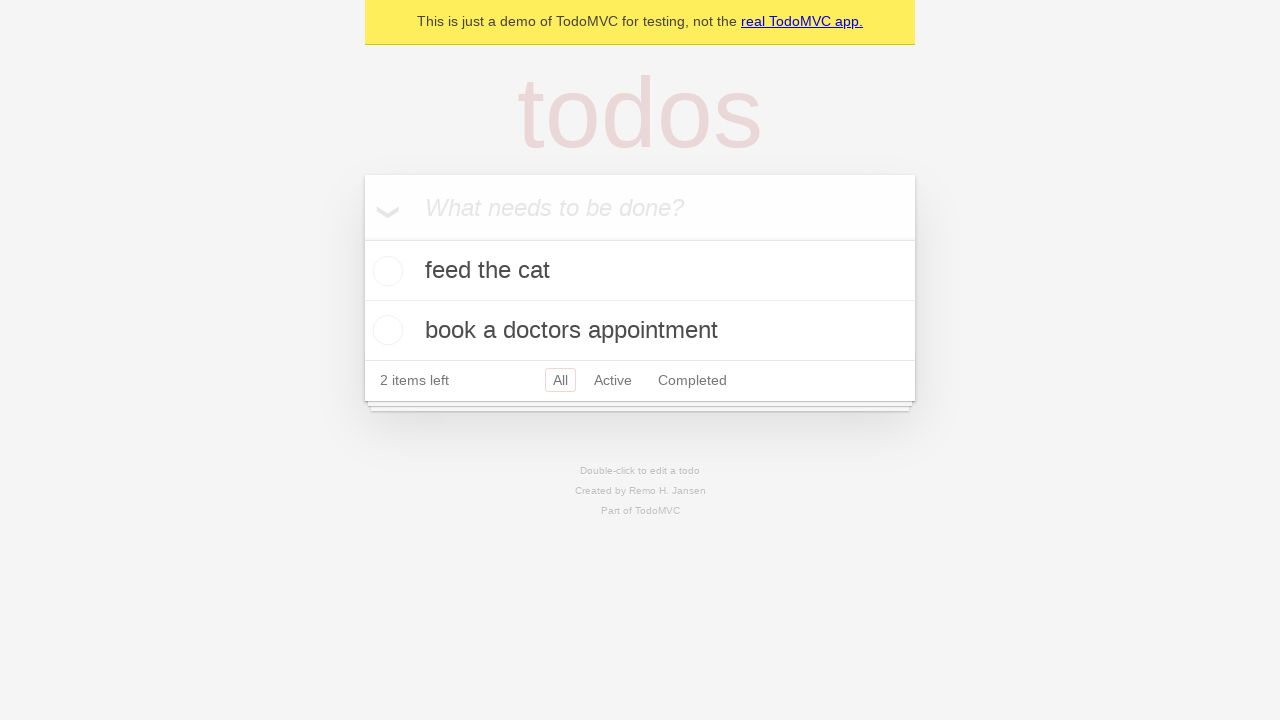

Waited 500ms for UI update after clearing completed items
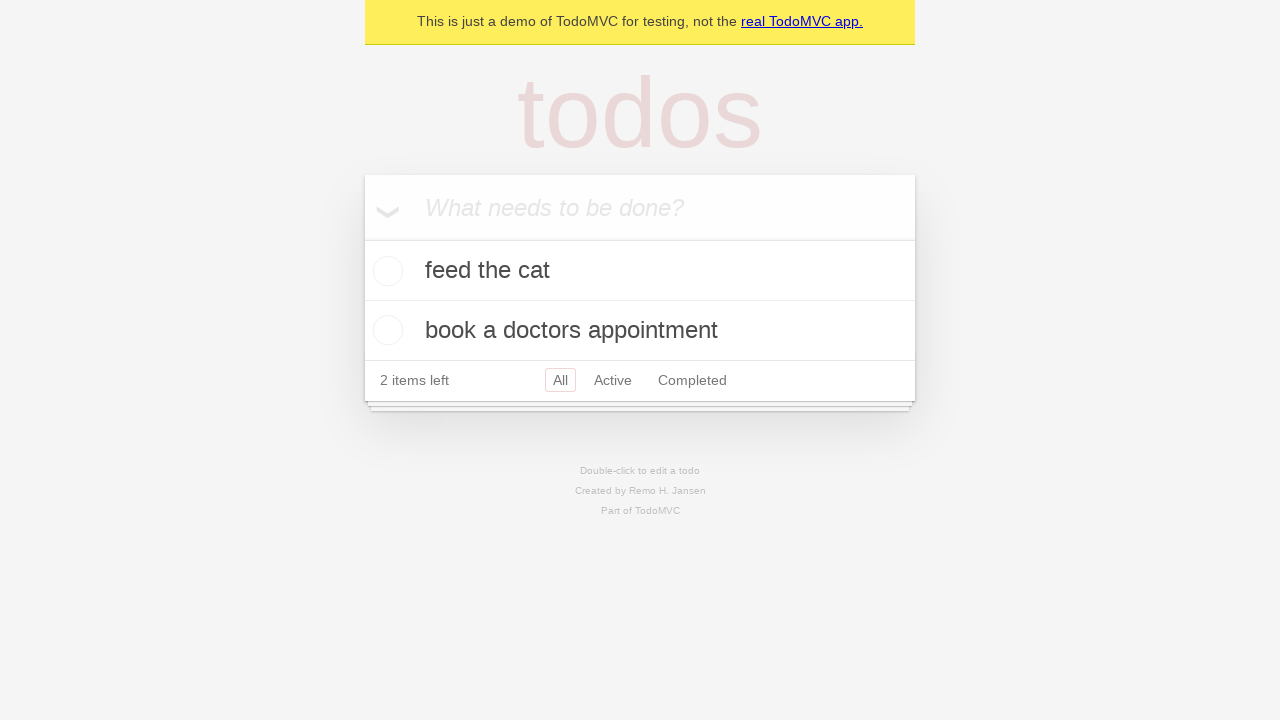

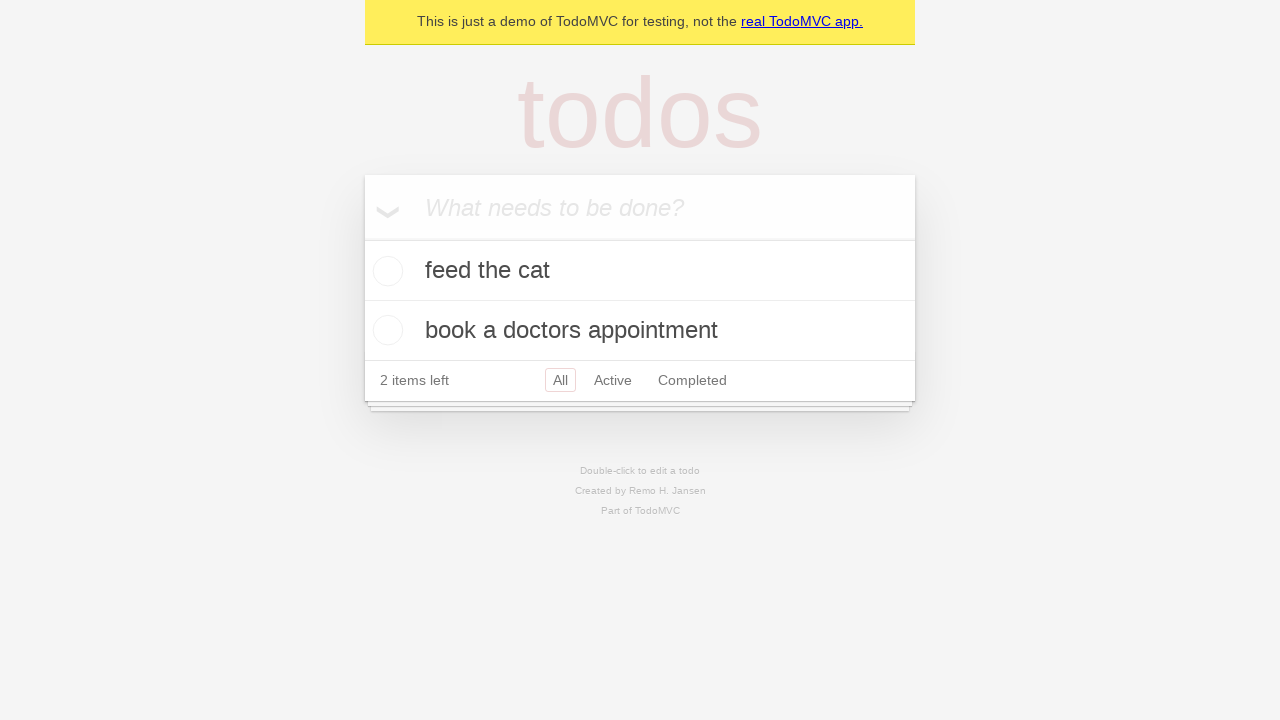